Tests alert handling by clicking a button to trigger an alert dialog and accepting it

Starting URL: https://demo.automationtesting.in/Alerts.html

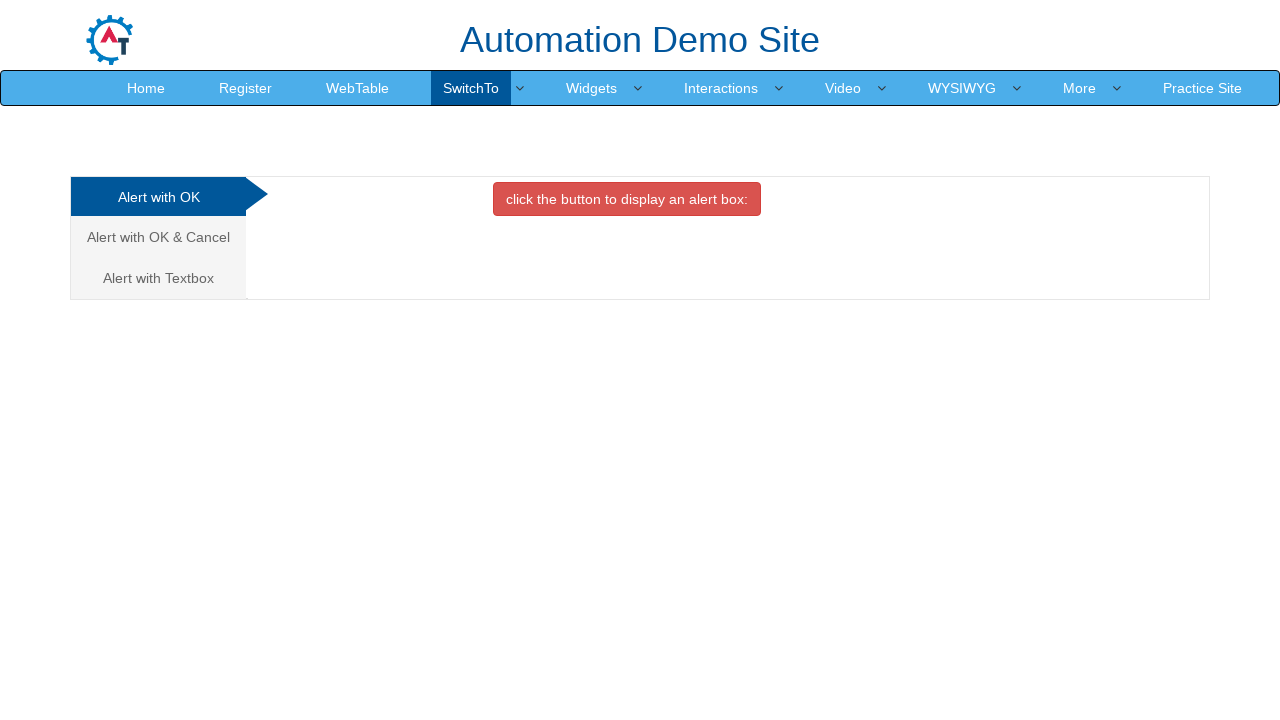

Clicked button to trigger alert dialog at (627, 199) on #OKTab
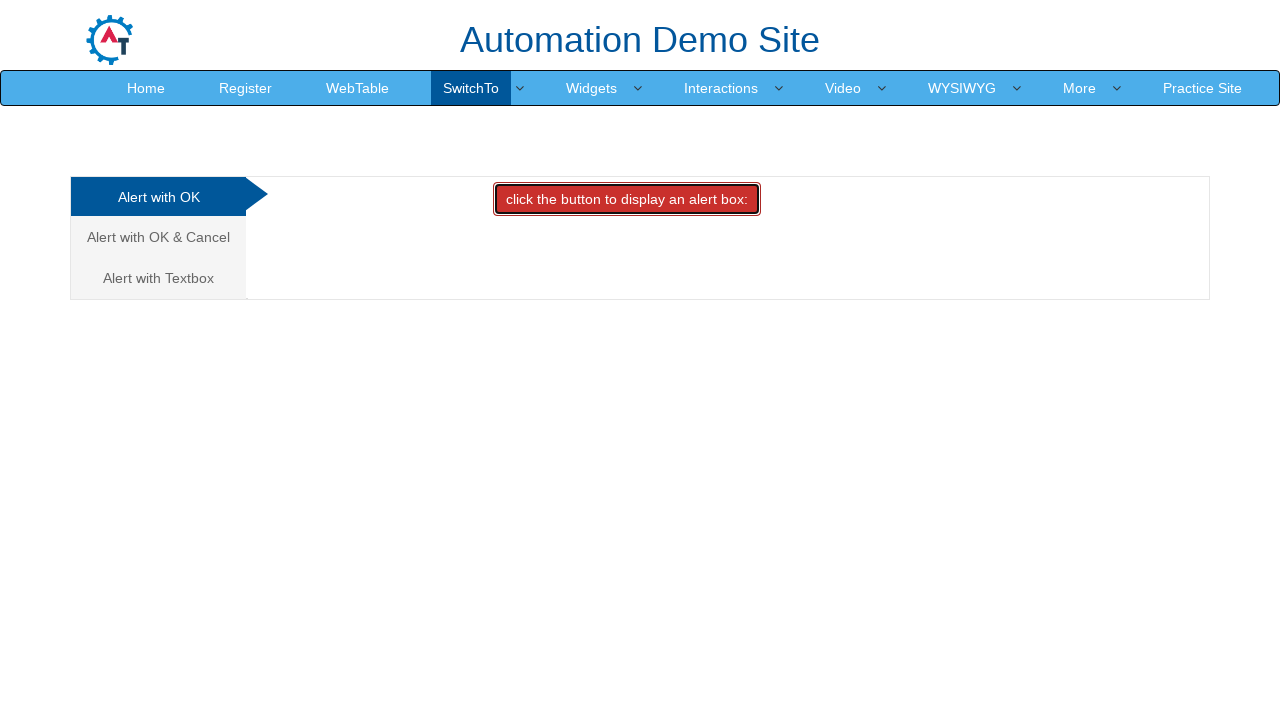

Set up dialog handler to accept alert
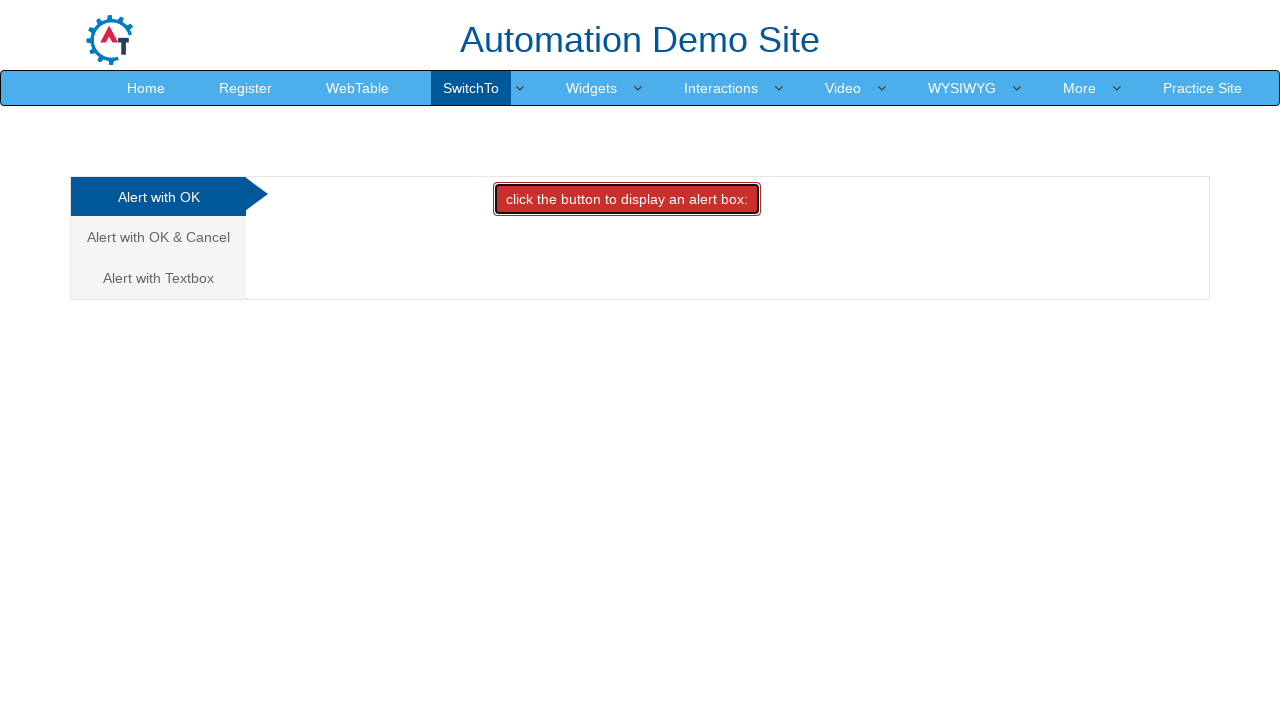

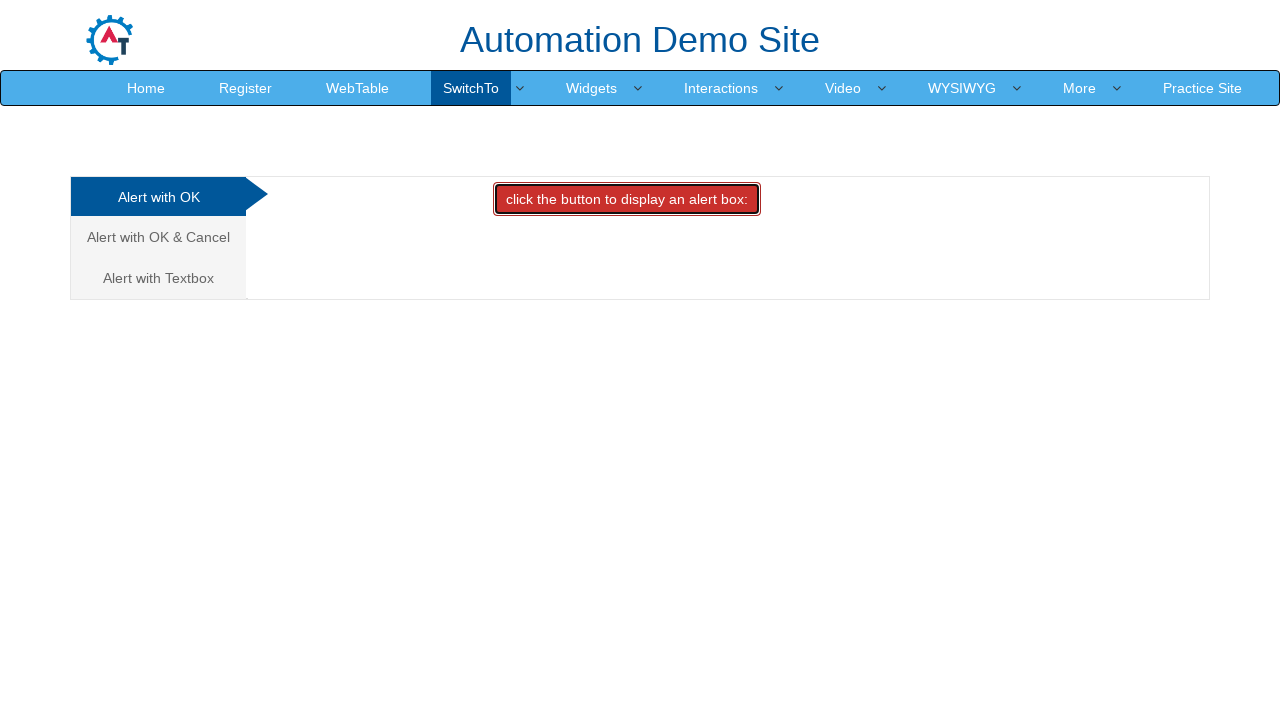